Tests the add-to-cart functionality on a demo e-commerce site by clicking the add to cart button on a product and verifying the product appears in the cart pane.

Starting URL: https://bstackdemo.com/

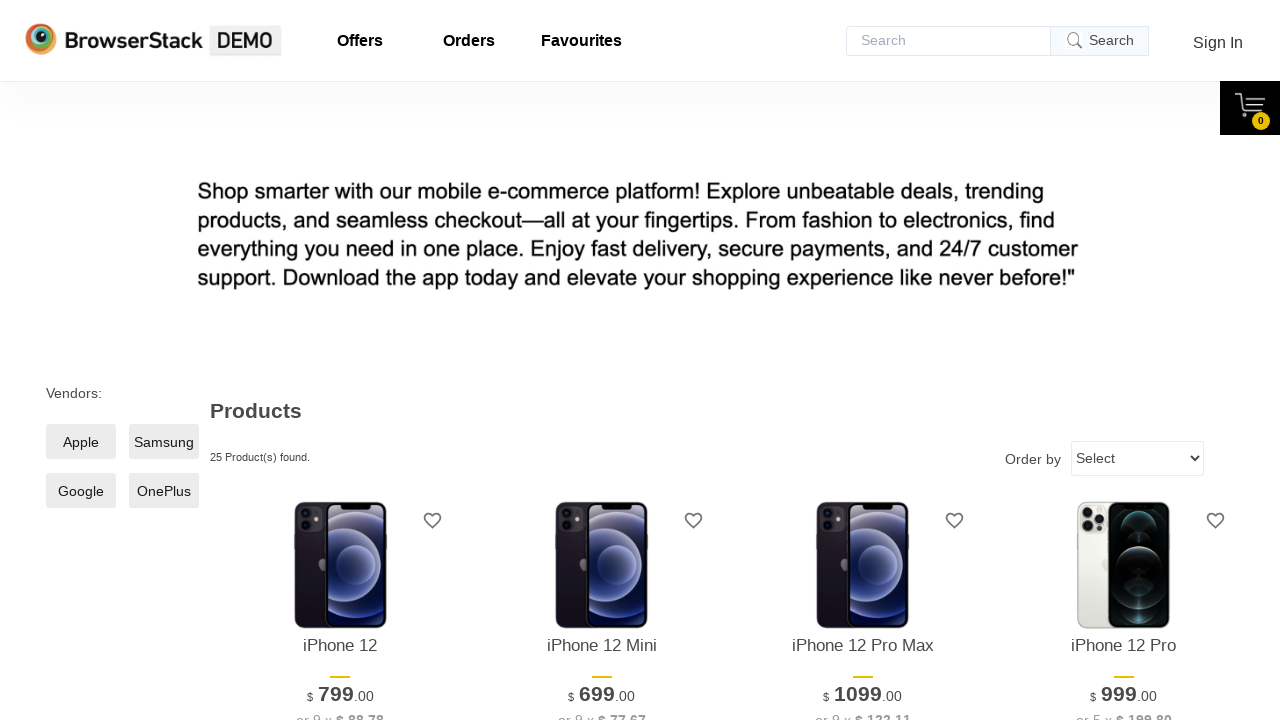

Product element became visible
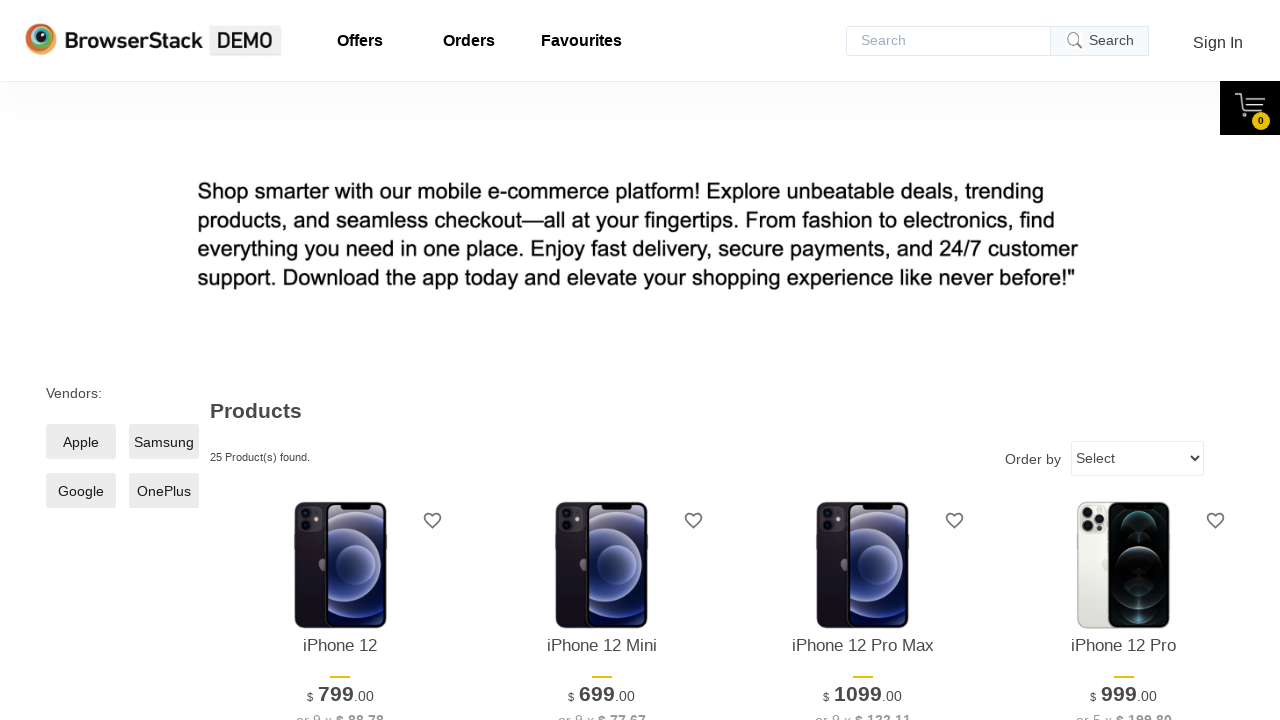

Retrieved product name from page: iPhone 12
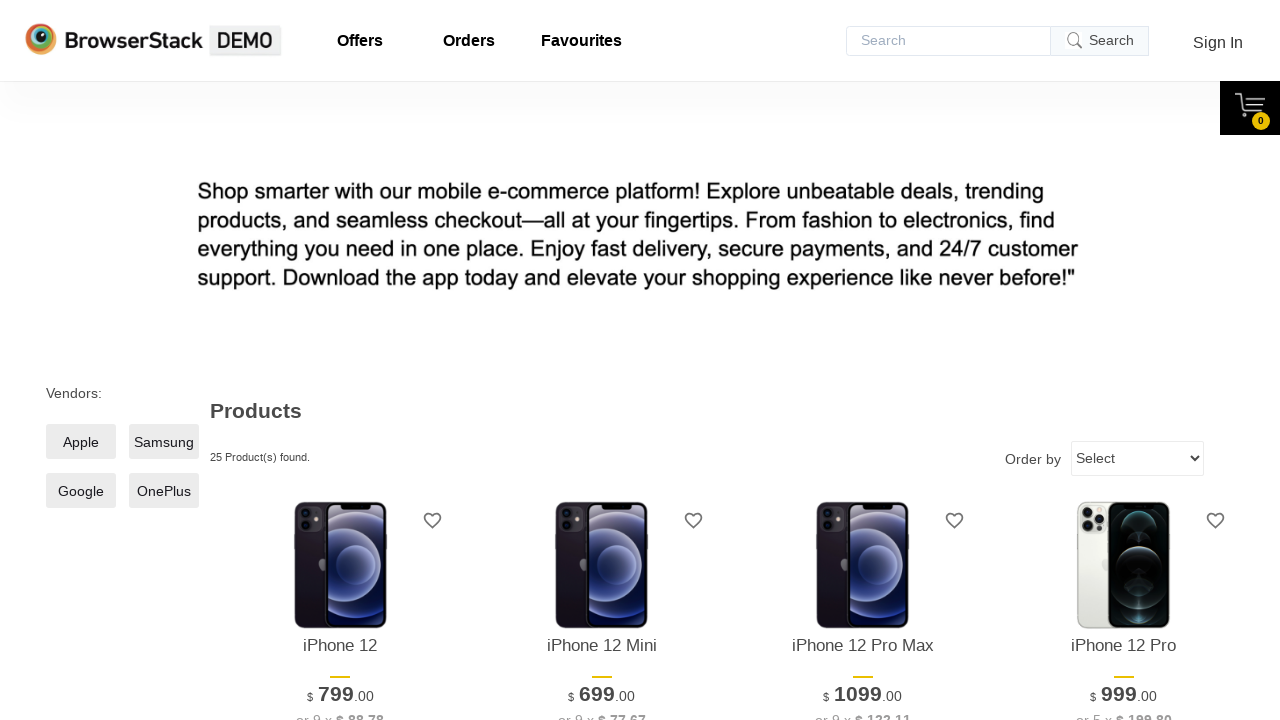

Add to Cart button became visible
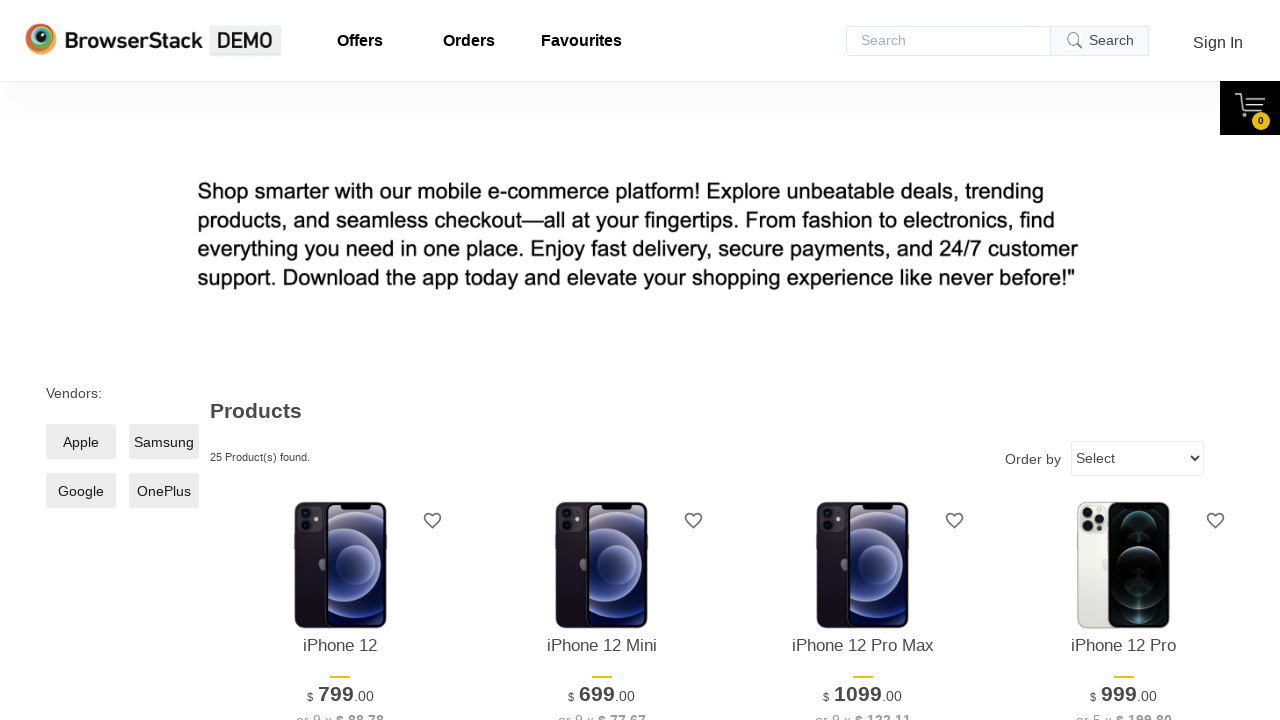

Clicked the Add to Cart button at (340, 361) on xpath=//*[@id='1']/div[4]
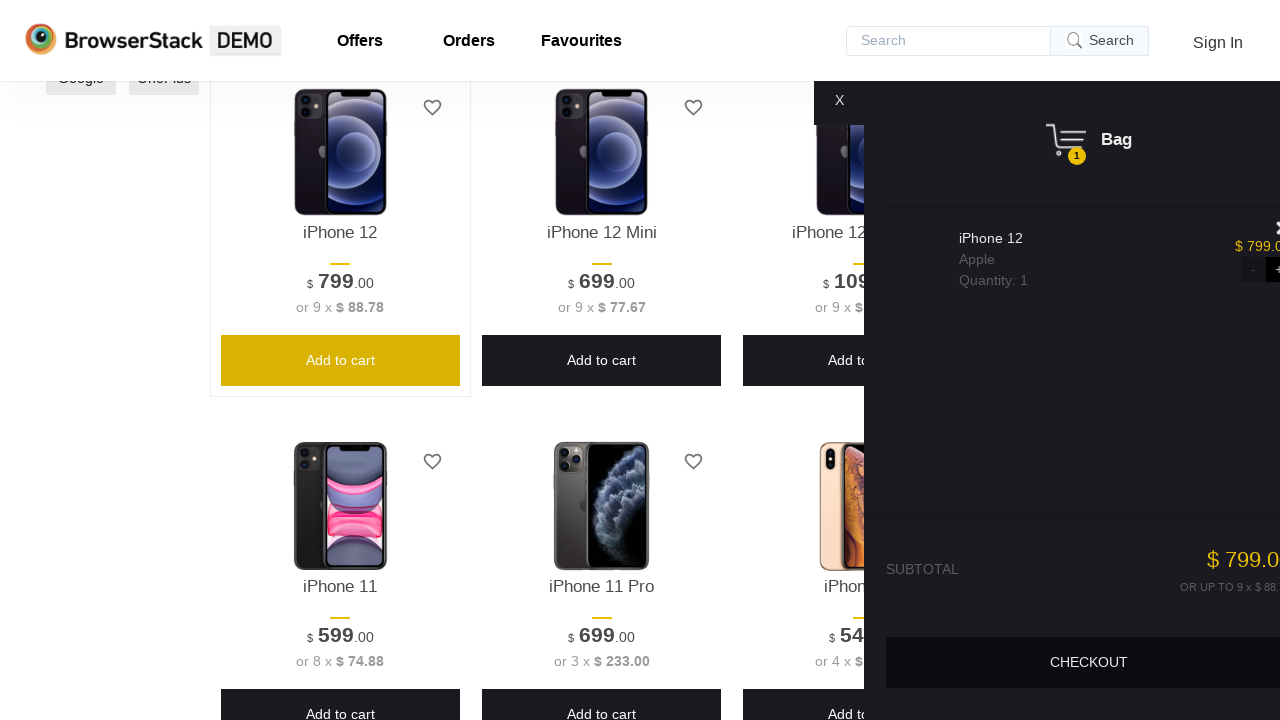

Cart pane appeared on screen
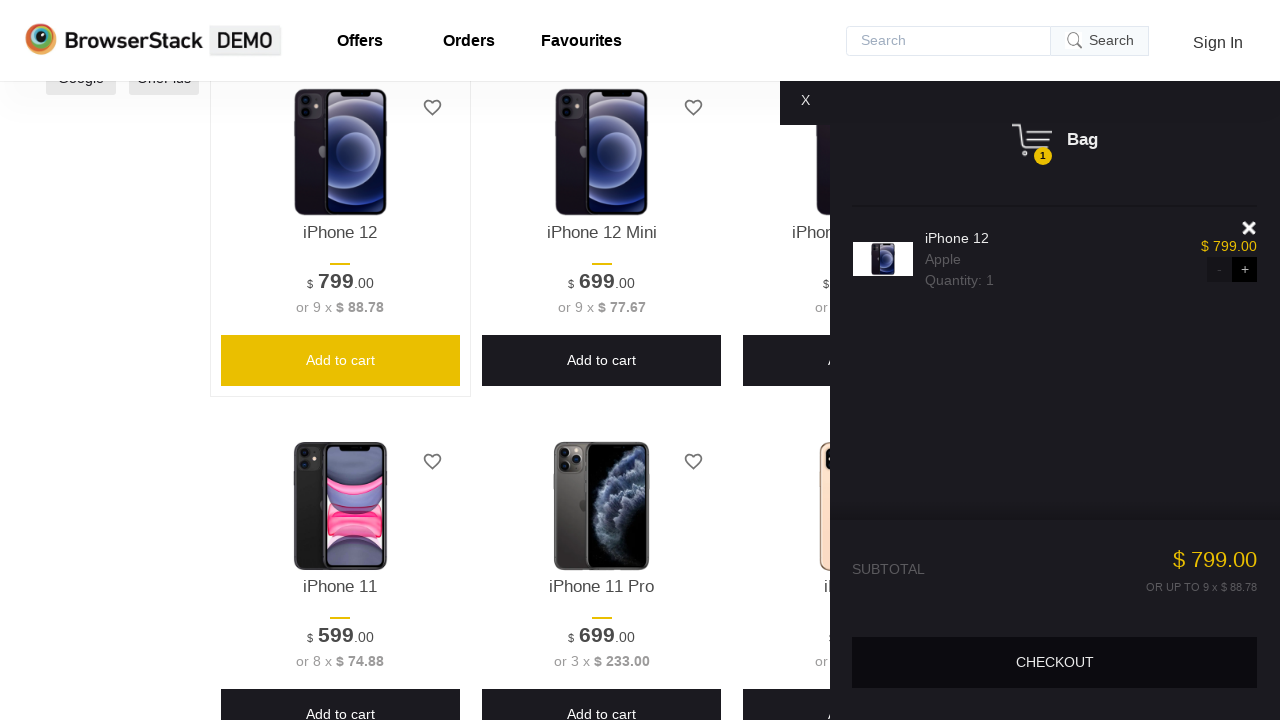

Retrieved product name from cart: iPhone 12
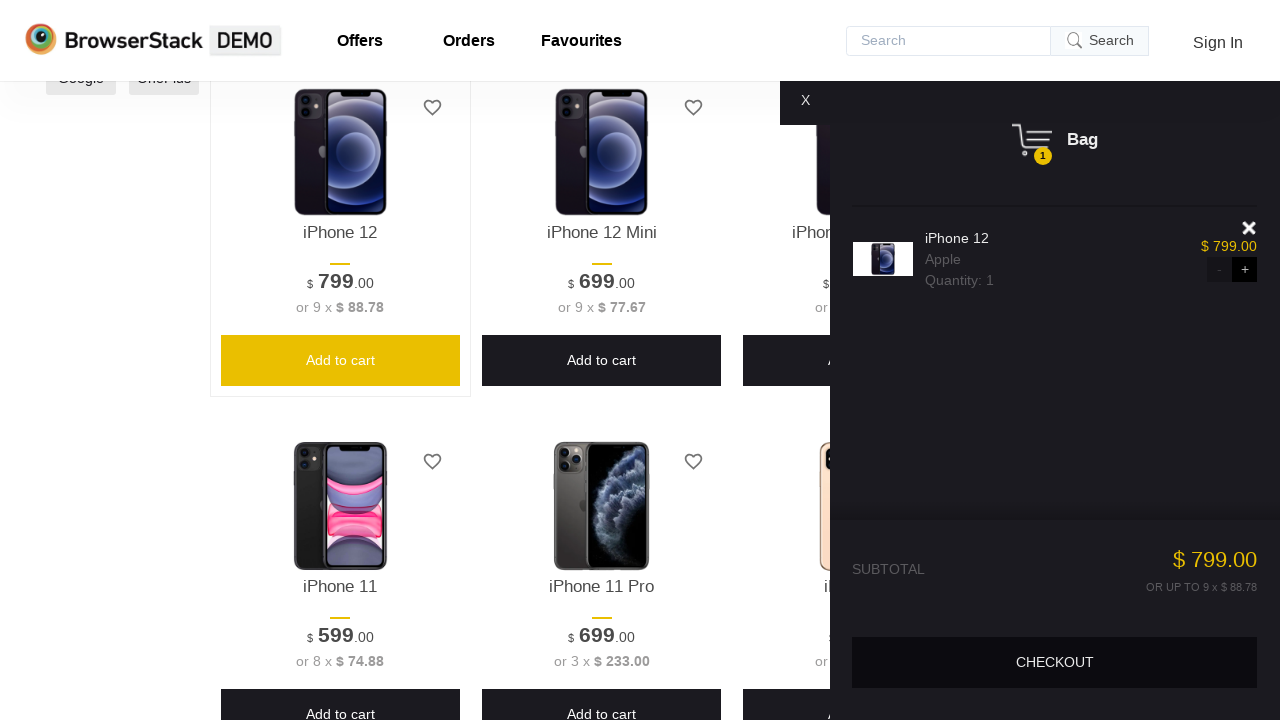

Assertion passed: product in cart matches product on page
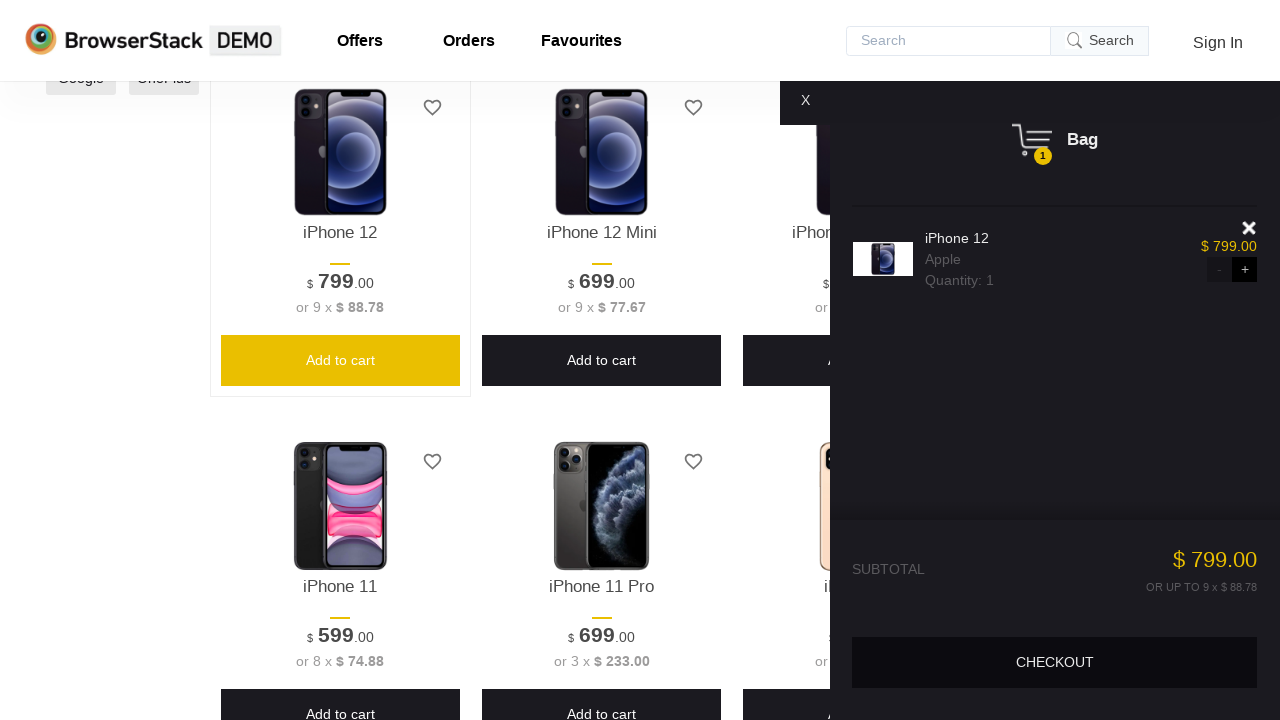

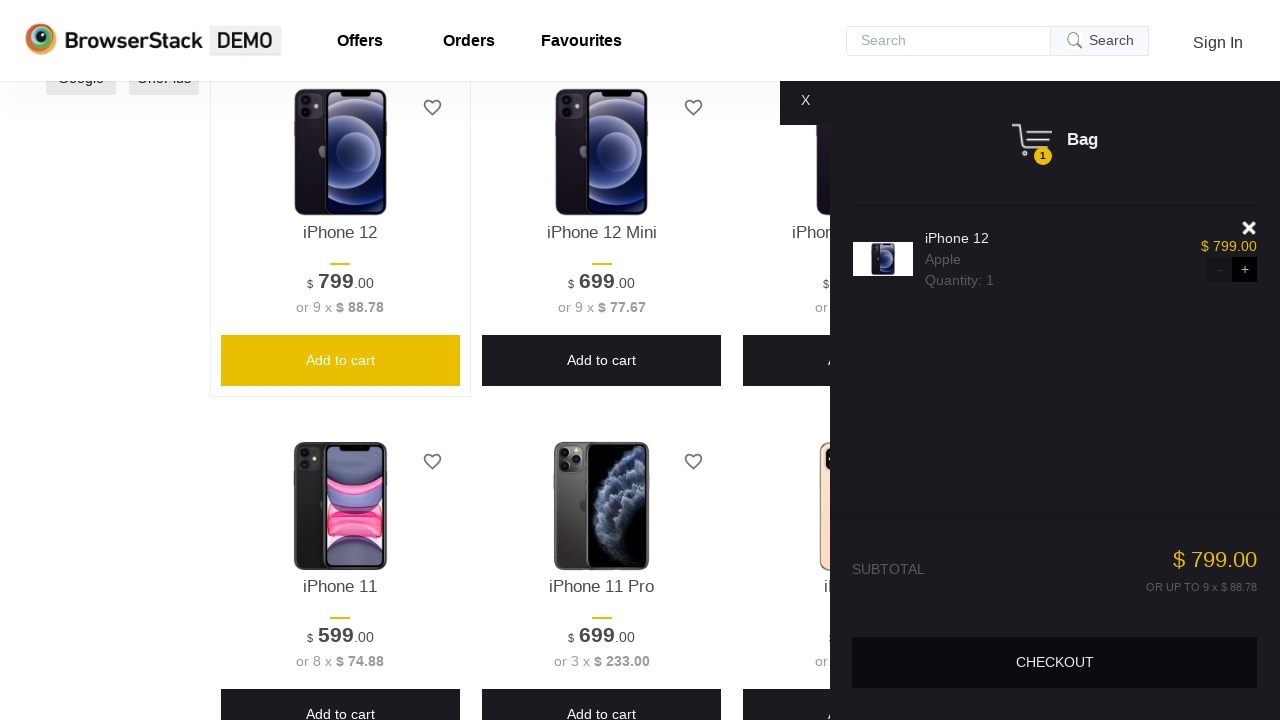